Tests password length validation by entering passwords shorter than 6 characters

Starting URL: https://alada.vn/tai-khoan/dang-ky.html

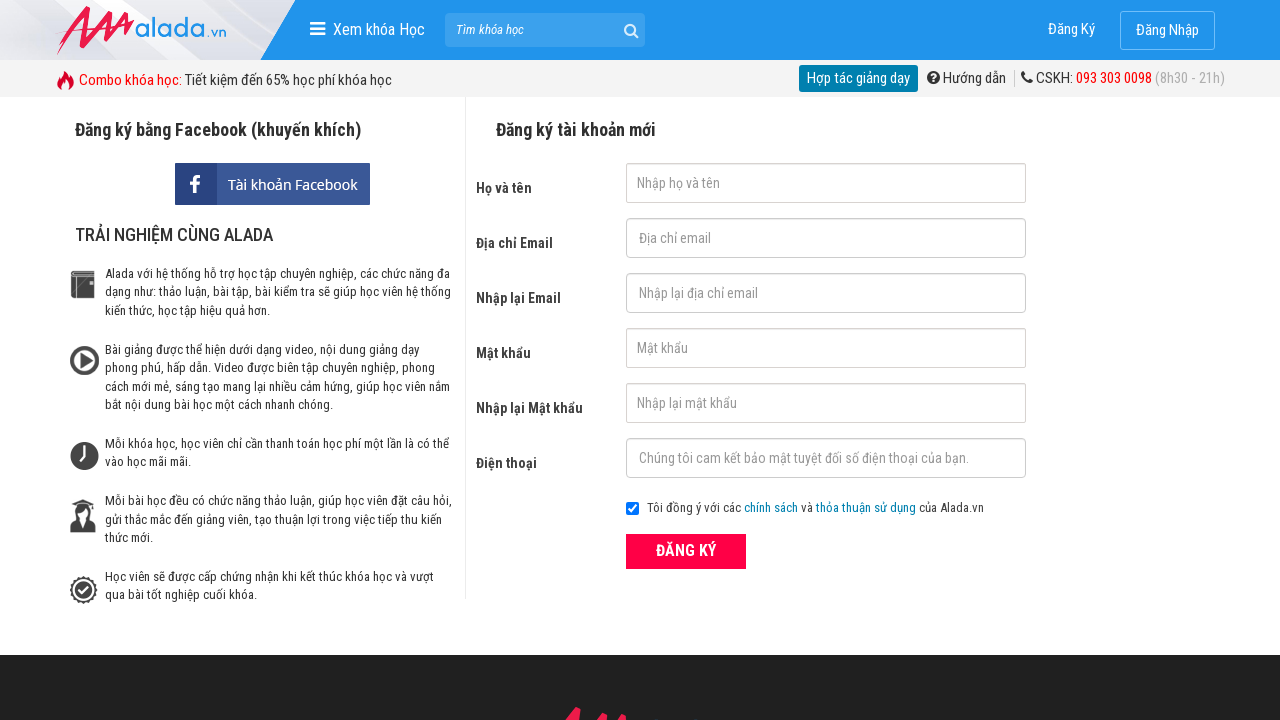

Filled first name field with 'Vu' on #txtFirstname
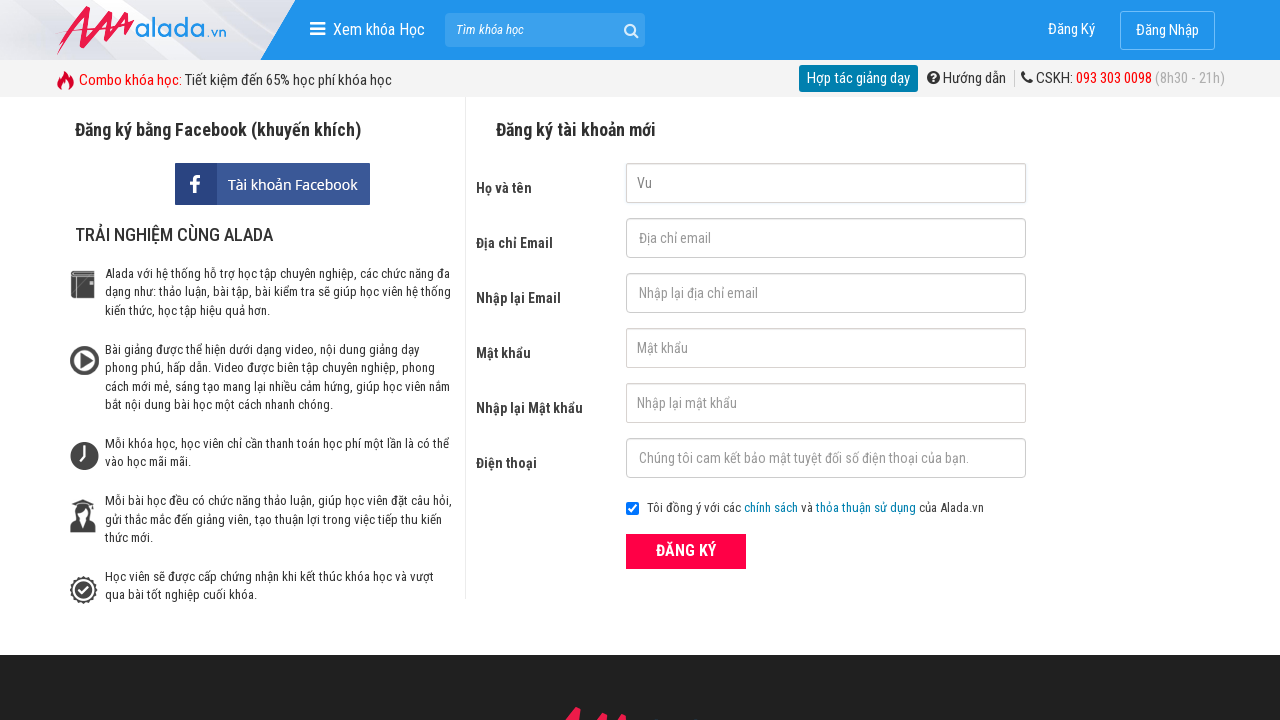

Filled email field with 'vu@gmail.com' on #txtEmail
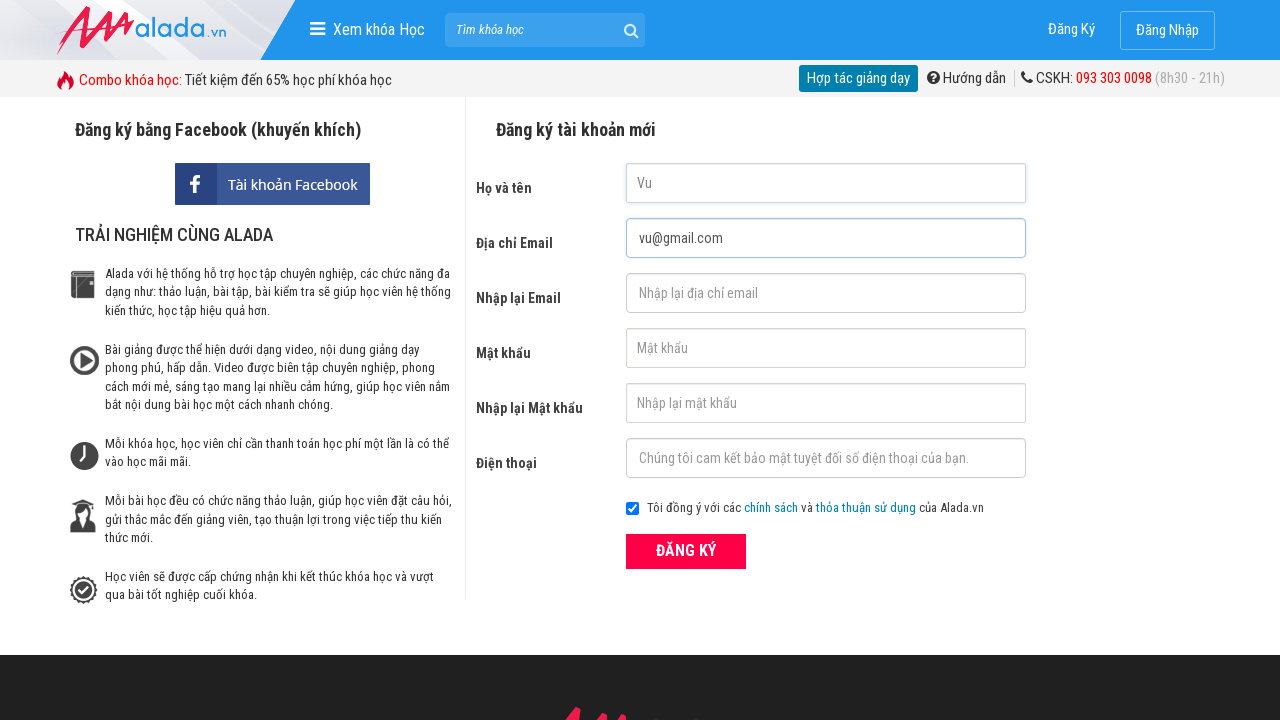

Filled confirm email field with 'vu@gmail.com' on #txtCEmail
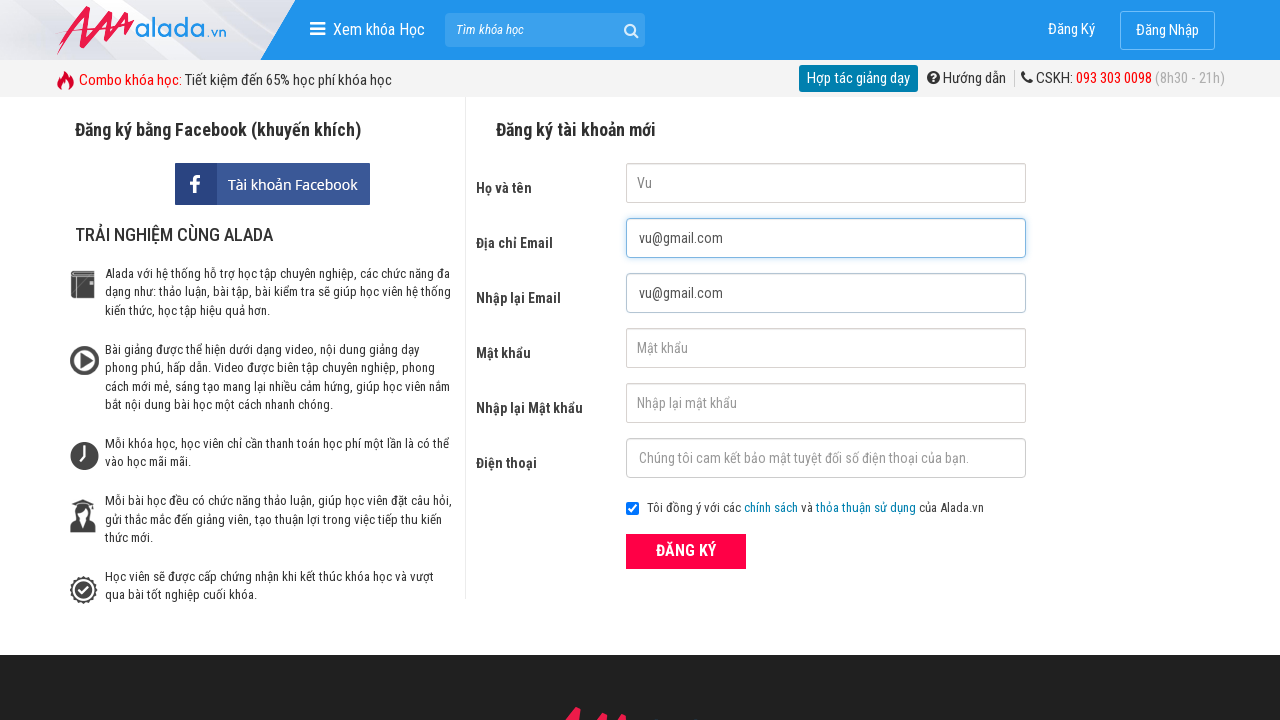

Filled password field with short password '123' (3 characters) on #txtPassword
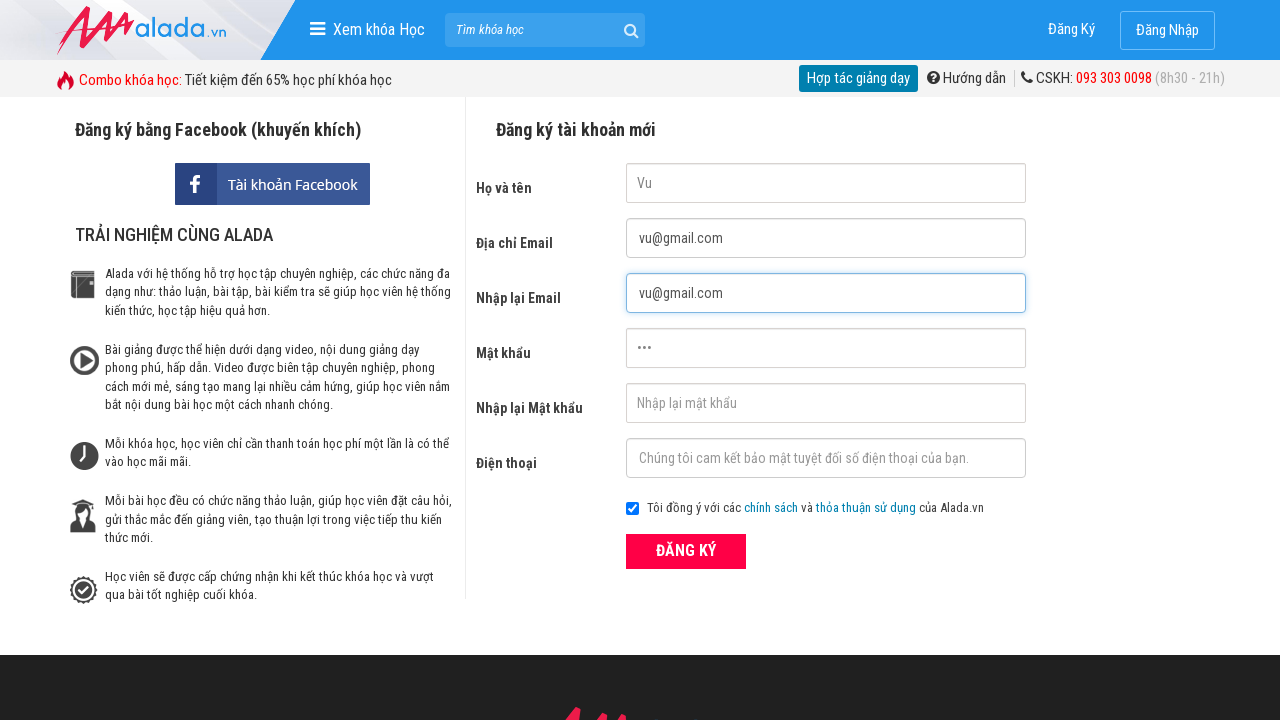

Filled confirm password field with short password '123' (3 characters) on #txtCPassword
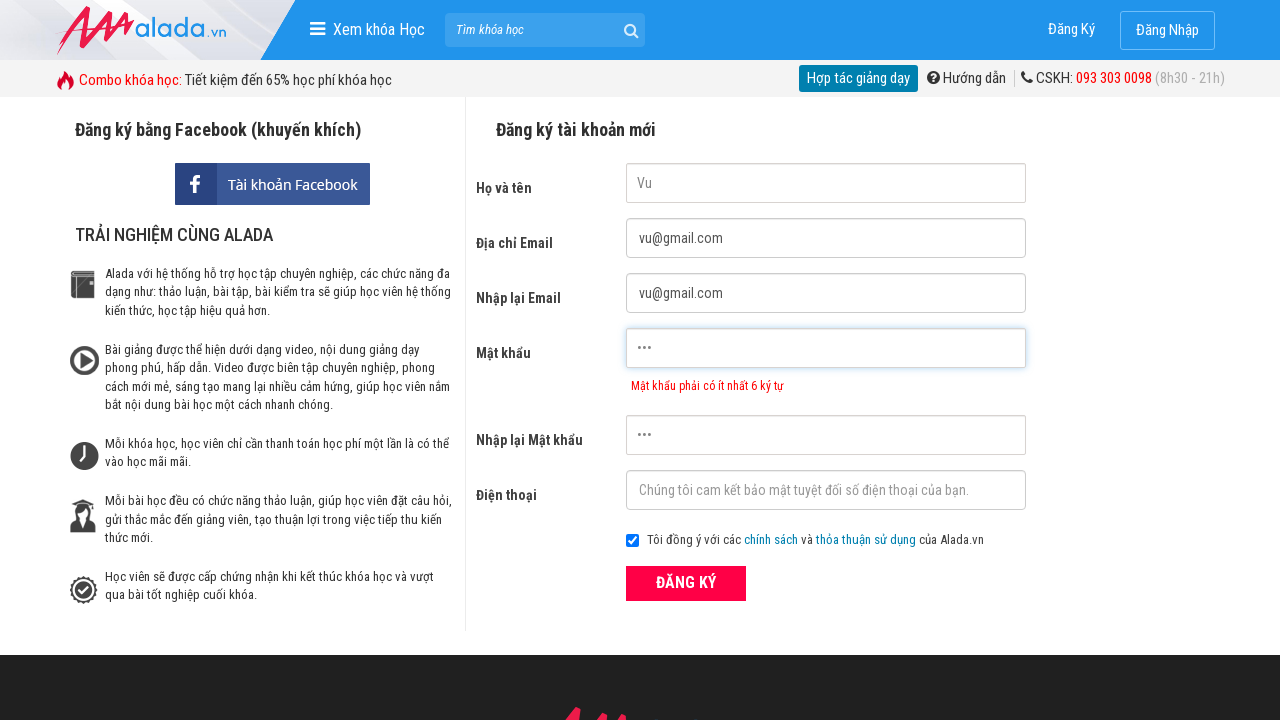

Filled phone field with '0342661234' on #txtPhone
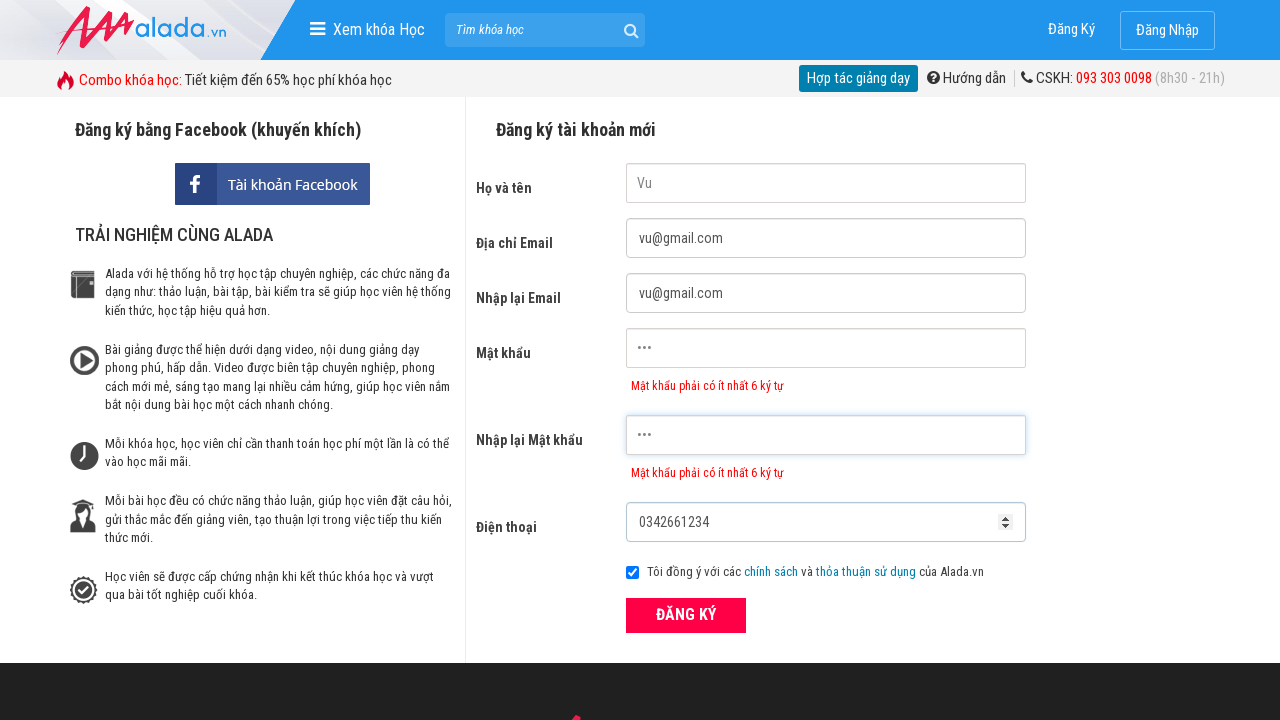

Clicked submit button to attempt registration at (686, 615) on button[type='submit']
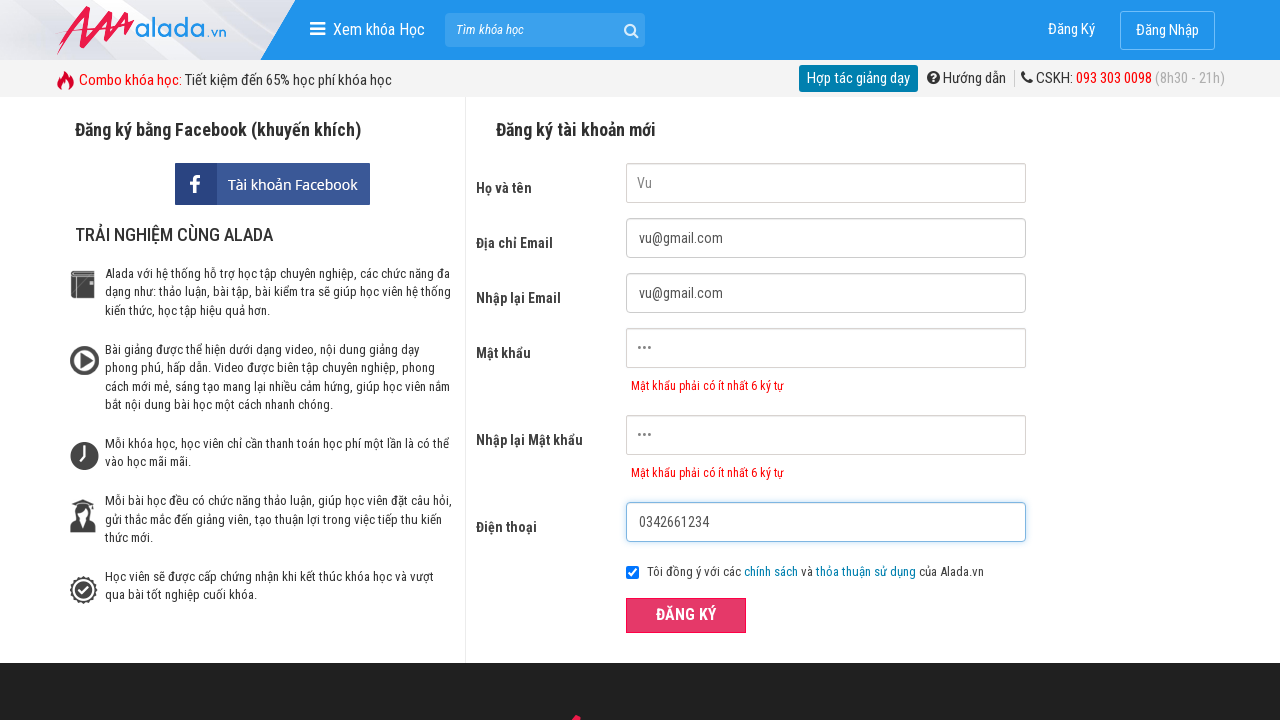

Password error message appeared
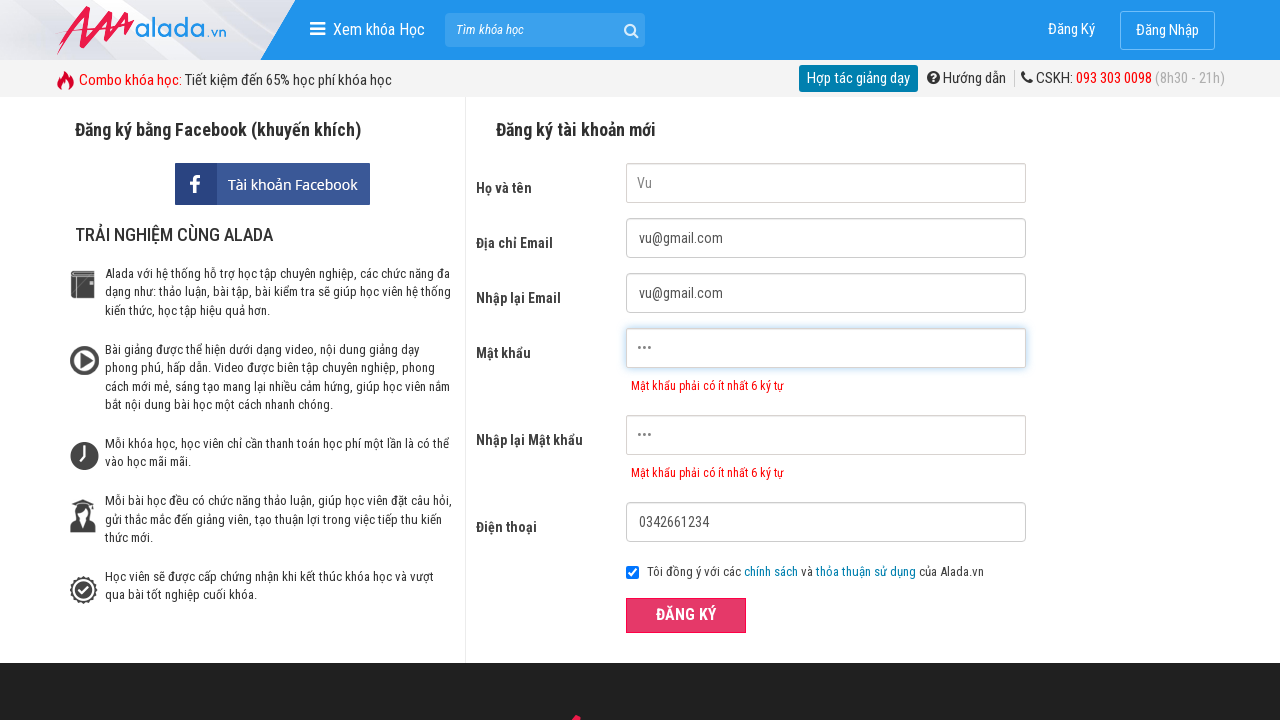

Verified password error message: 'Mật khẩu phải có ít nhất 6 ký tự'
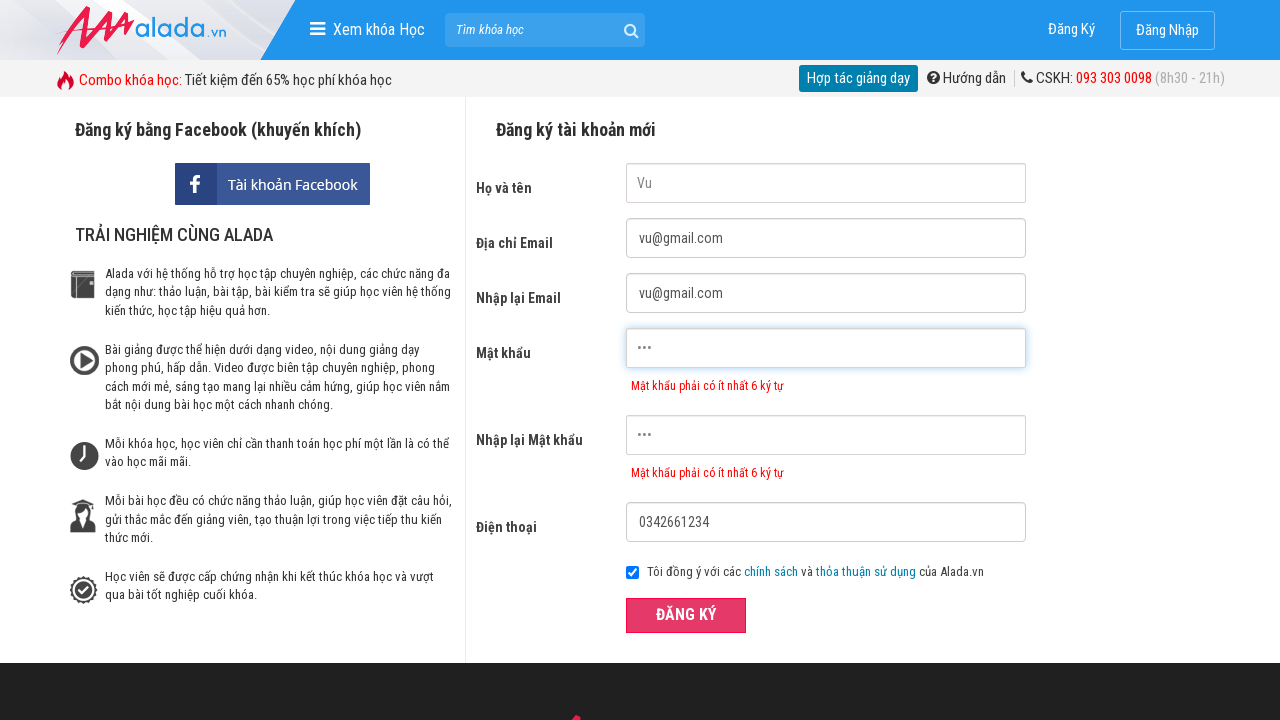

Verified confirm password error message: 'Mật khẩu phải có ít nhất 6 ký tự'
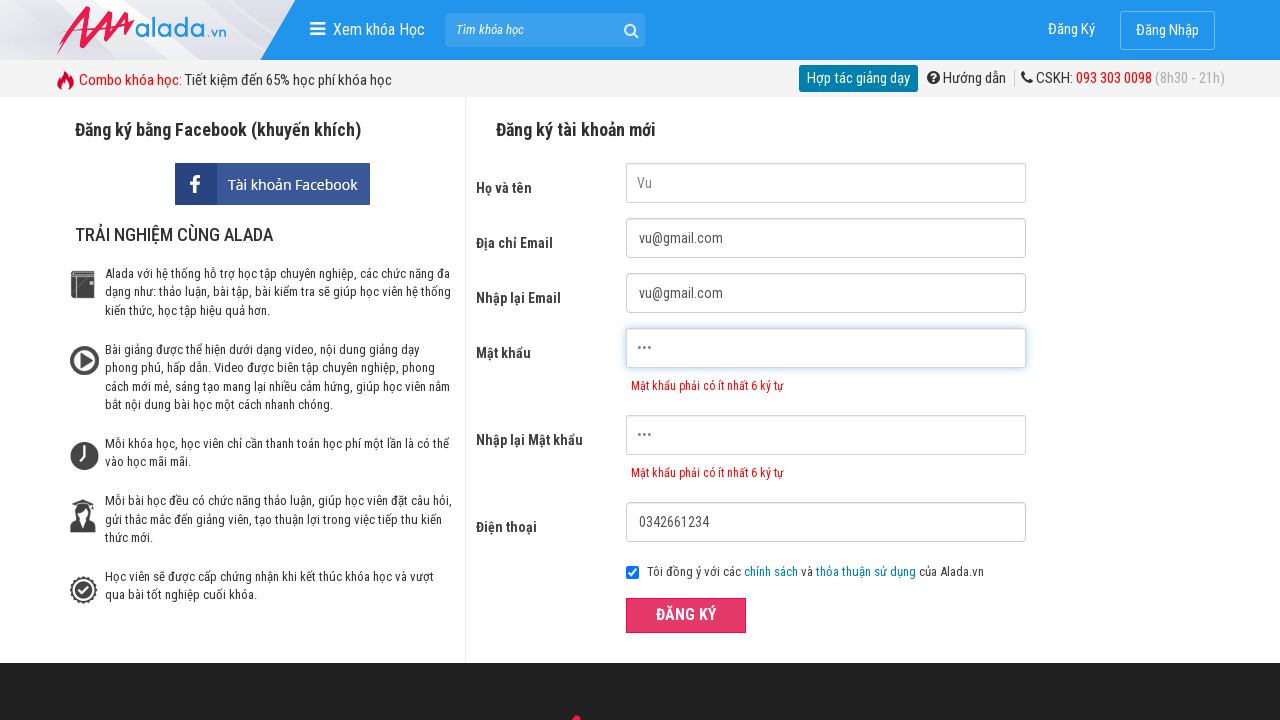

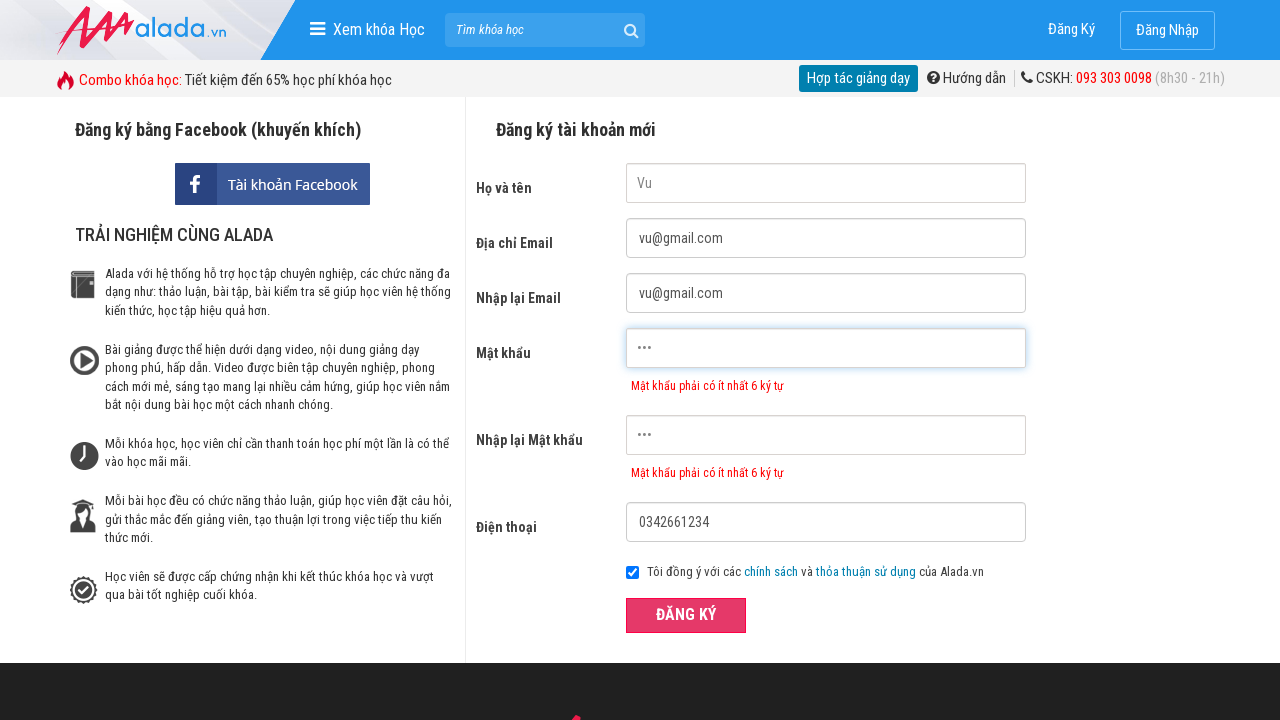